Tests triggering a prompt dialog and clicking Cancel

Starting URL: https://testpages.eviltester.com/styled/alerts/alert-test.html

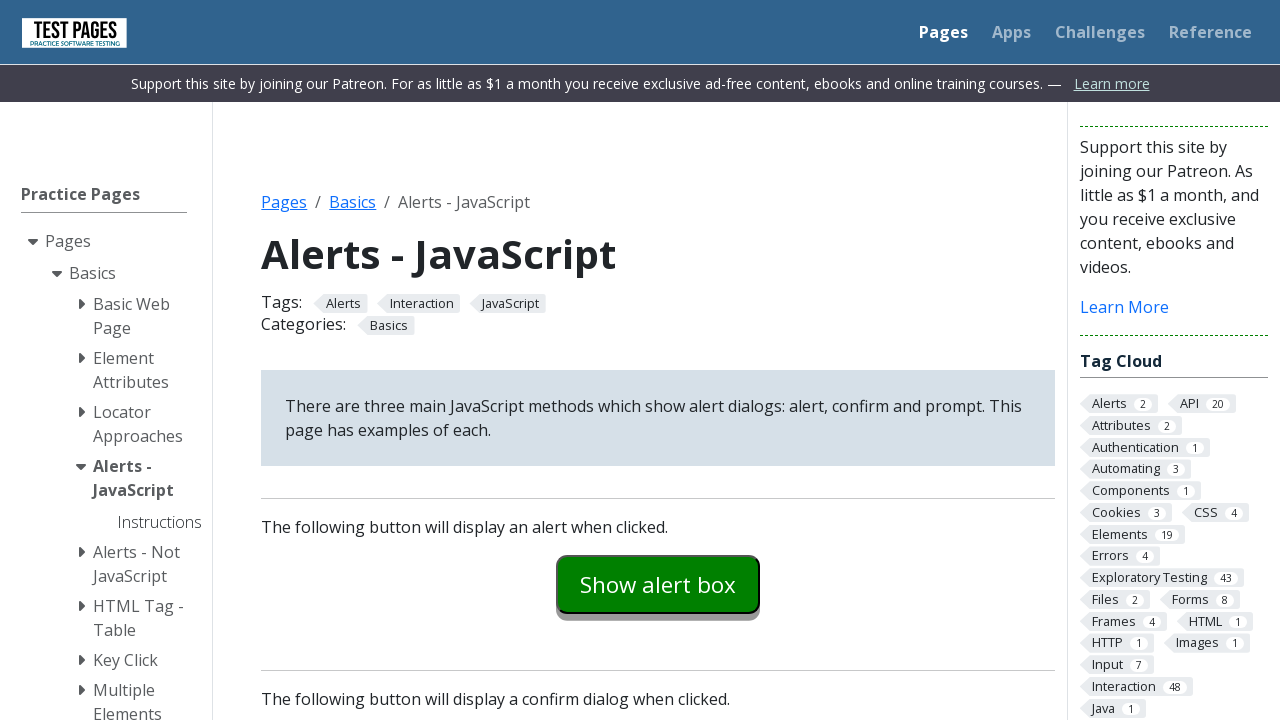

Set up dialog handler to dismiss prompts
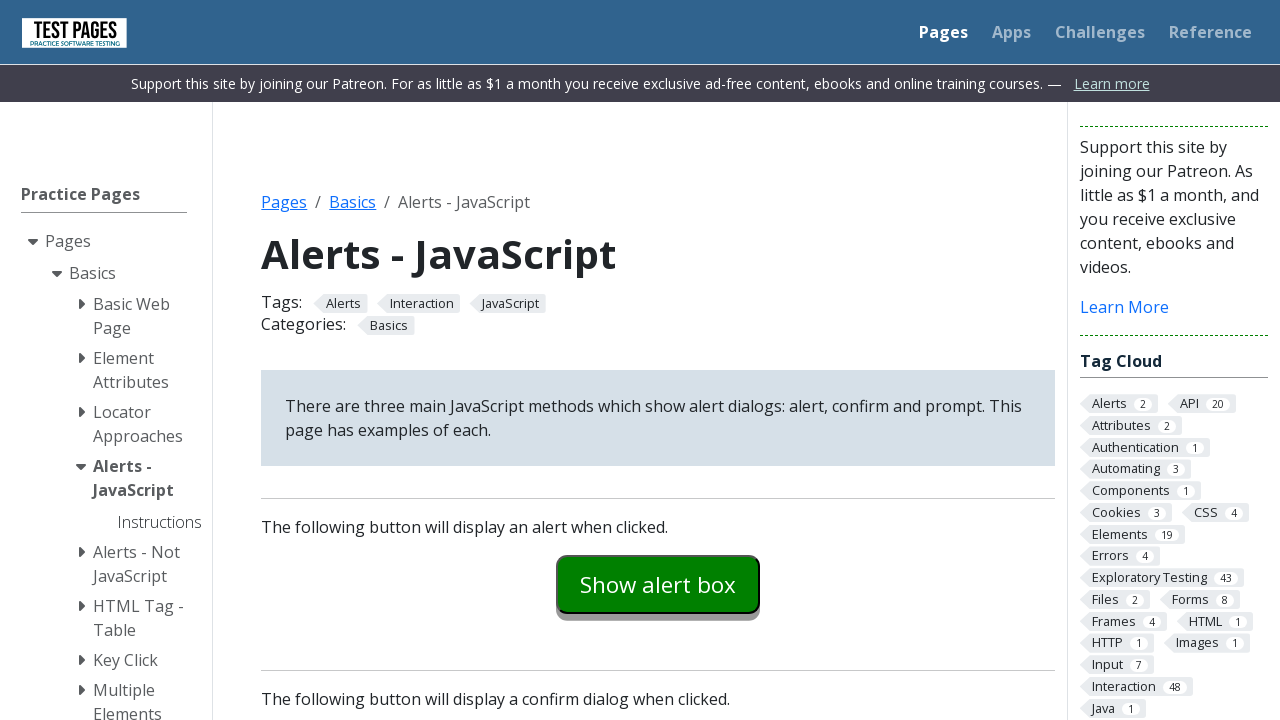

Clicked the prompt example button at (658, 360) on #promptexample
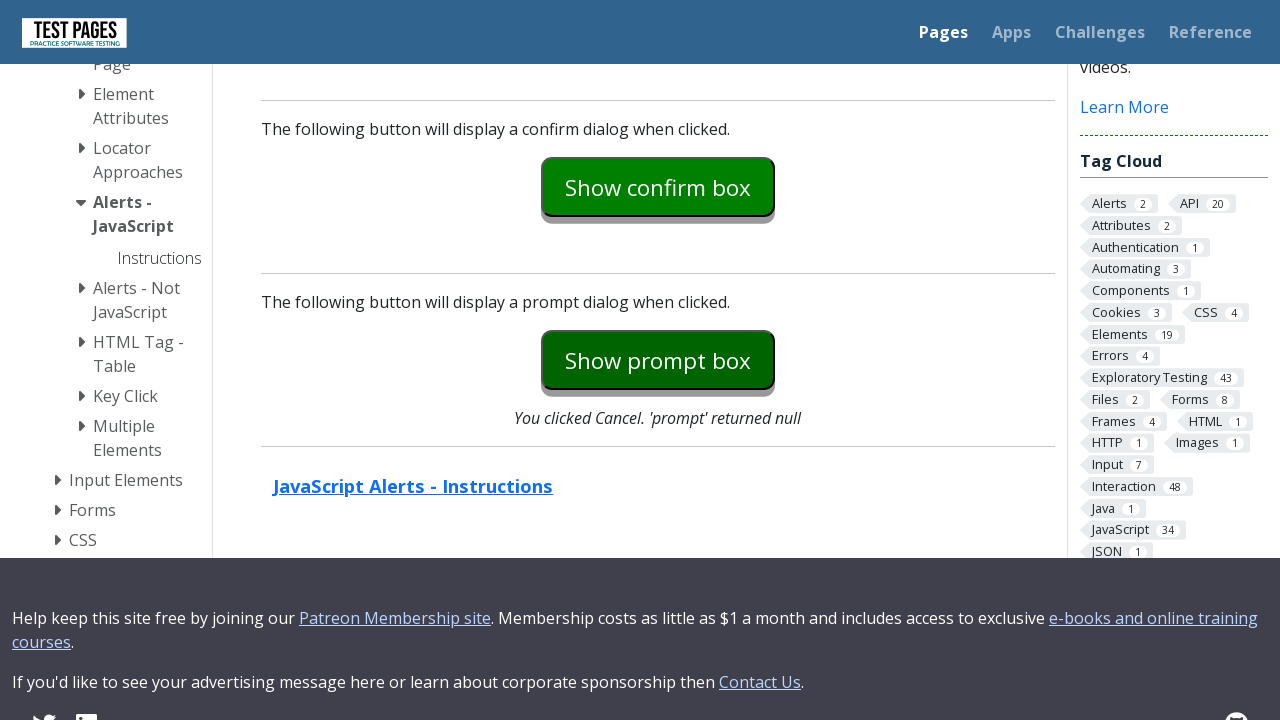

Prompt dialog was dismissed and explanation text appeared
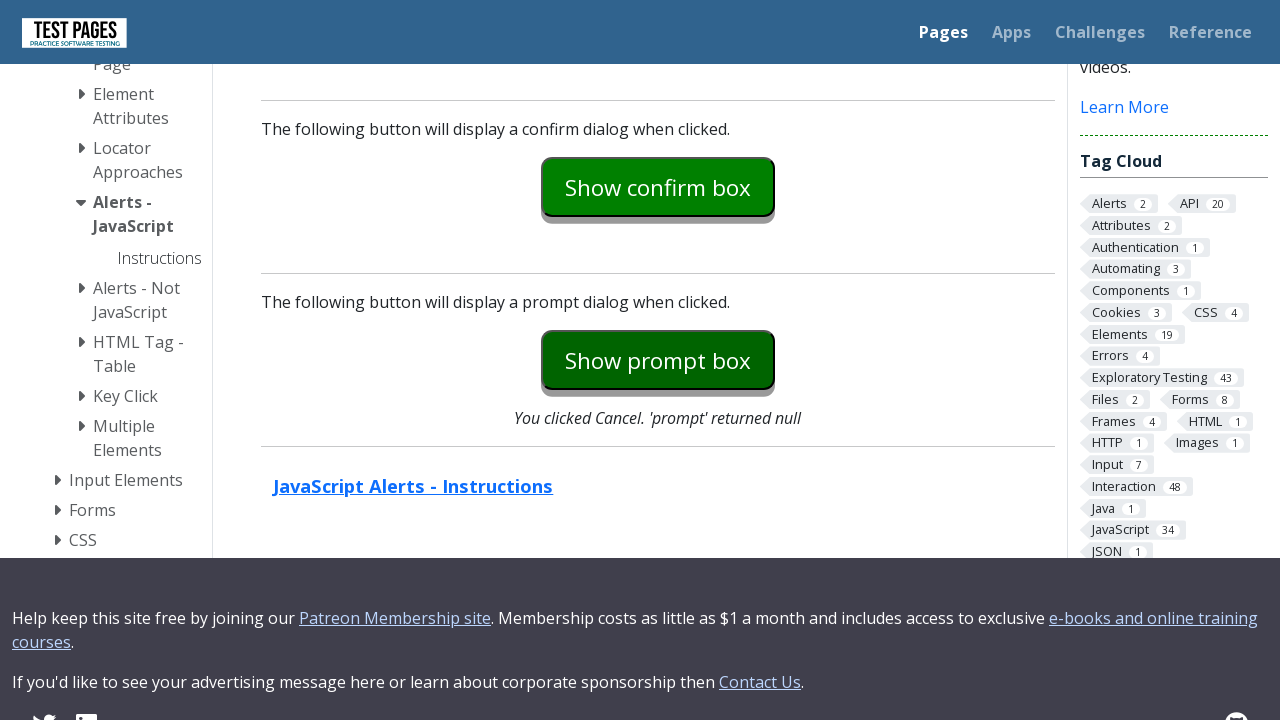

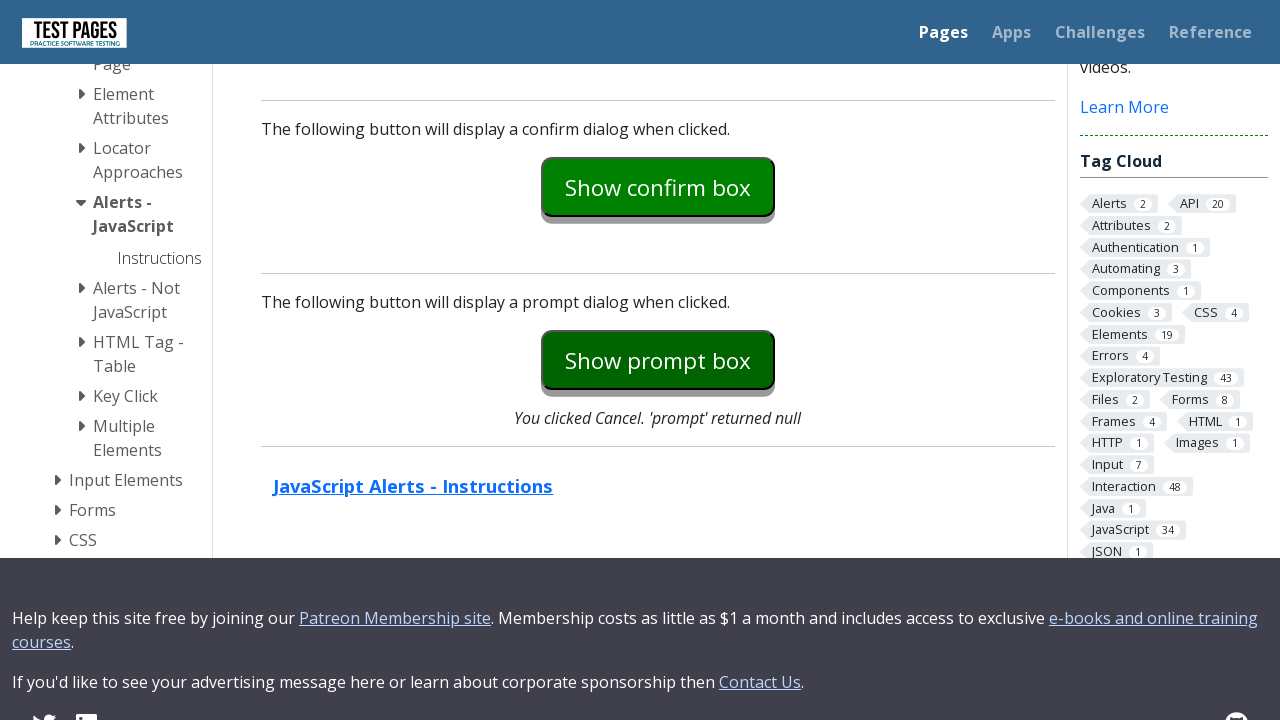